Tests that the clear completed button displays correct text

Starting URL: https://demo.playwright.dev/todomvc

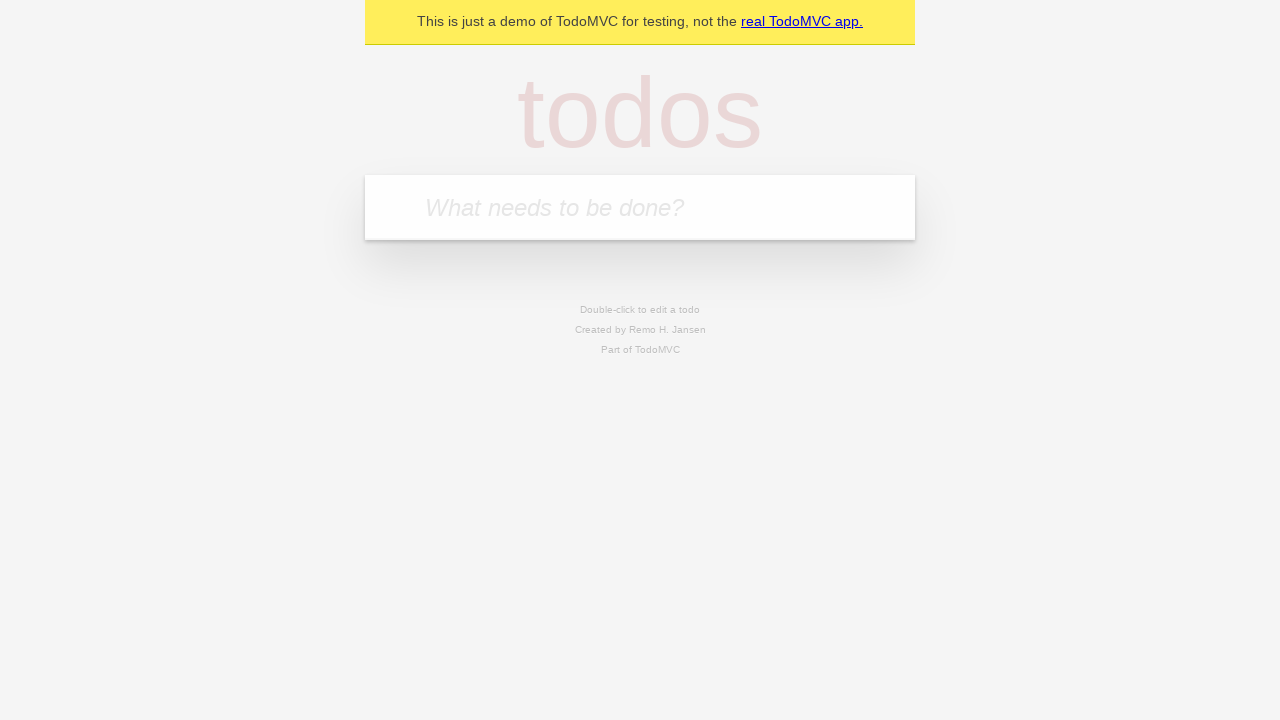

Filled new todo field with 'buy some cheese' on .new-todo
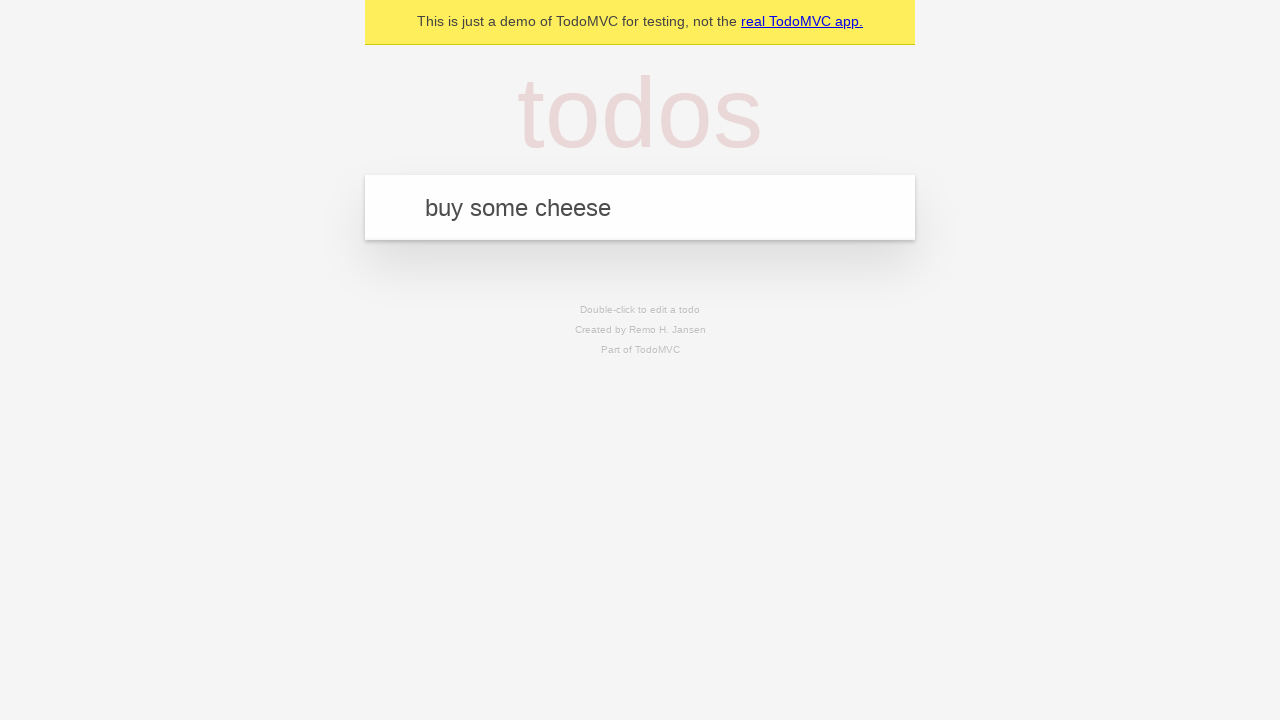

Pressed Enter to add first todo on .new-todo
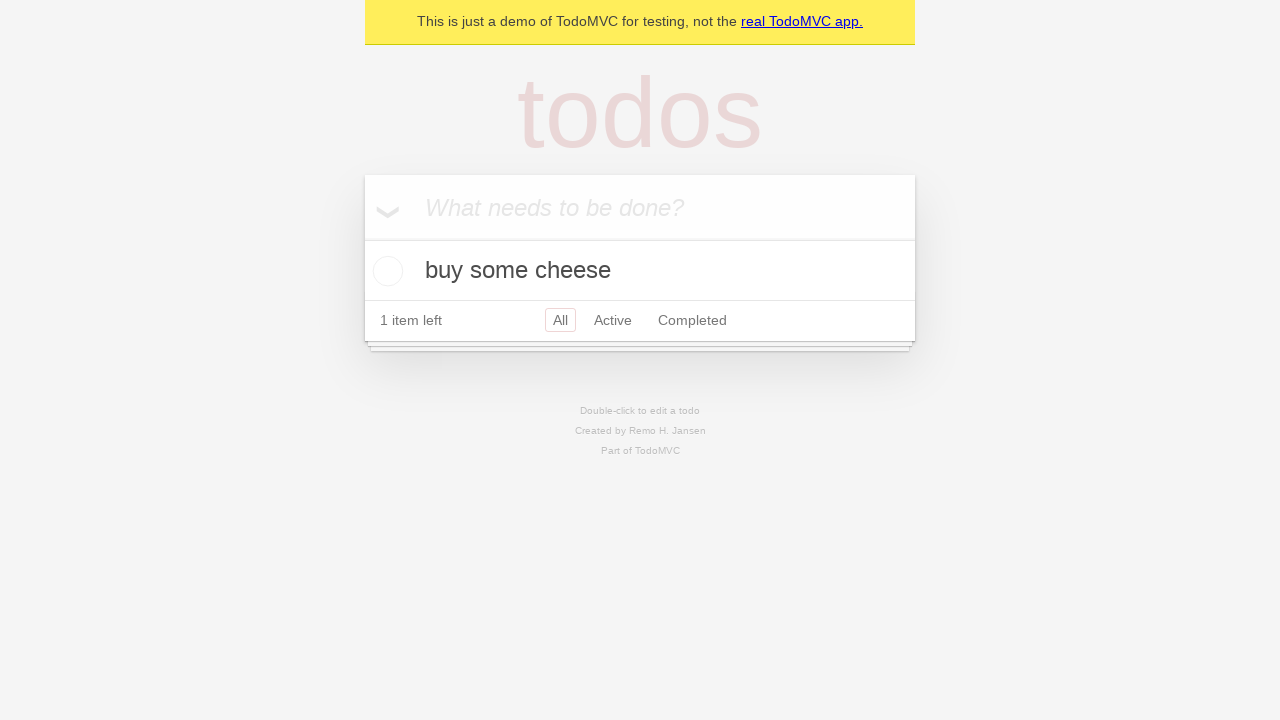

Filled new todo field with 'feed the cat' on .new-todo
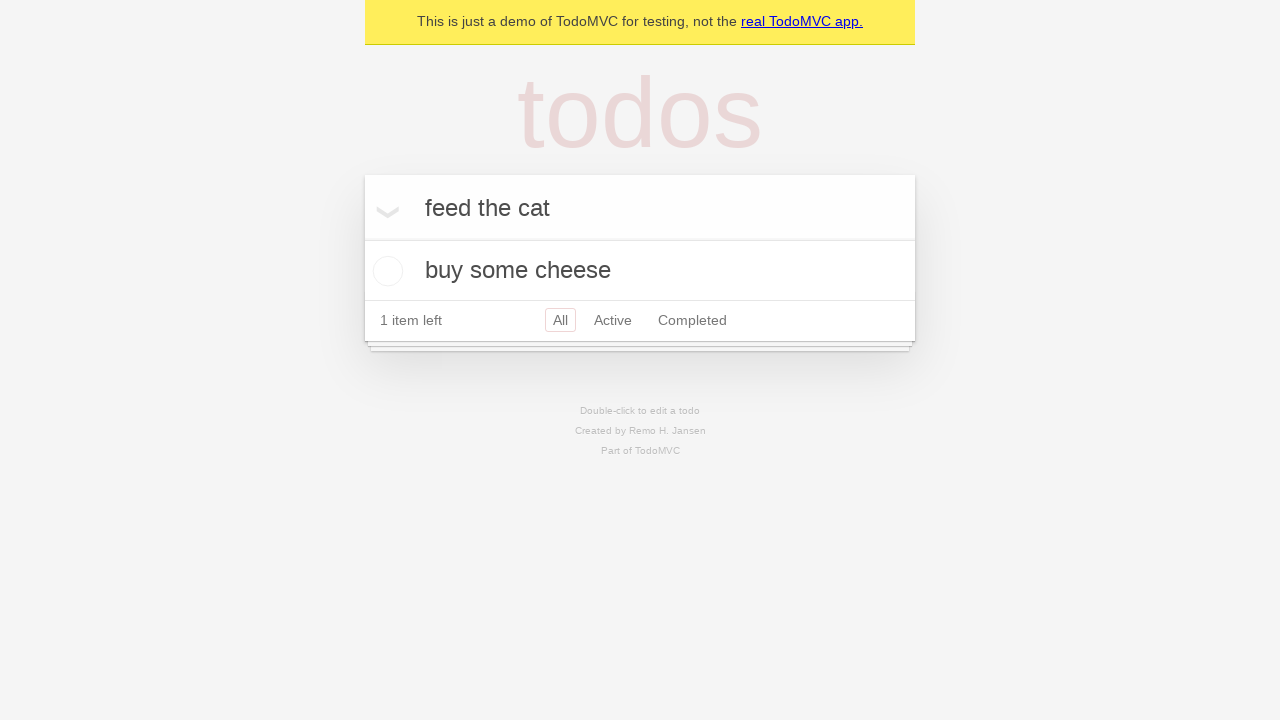

Pressed Enter to add second todo on .new-todo
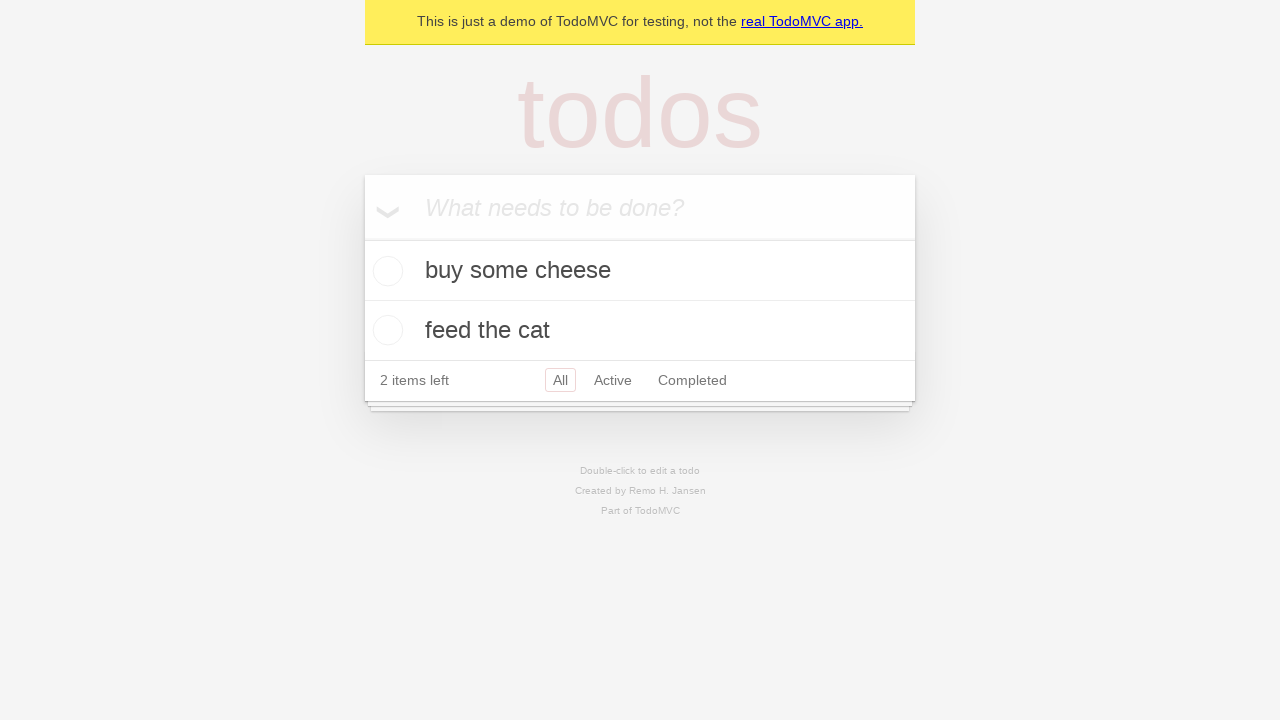

Filled new todo field with 'book a doctors appointment' on .new-todo
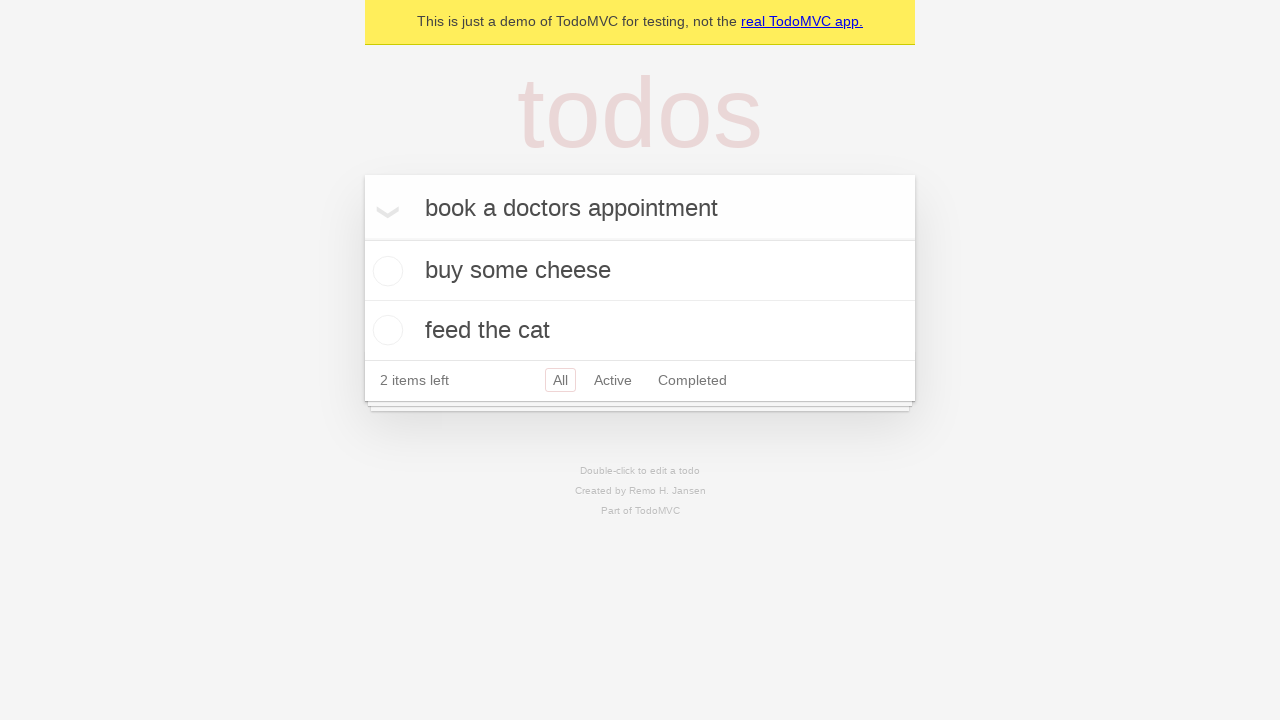

Pressed Enter to add third todo on .new-todo
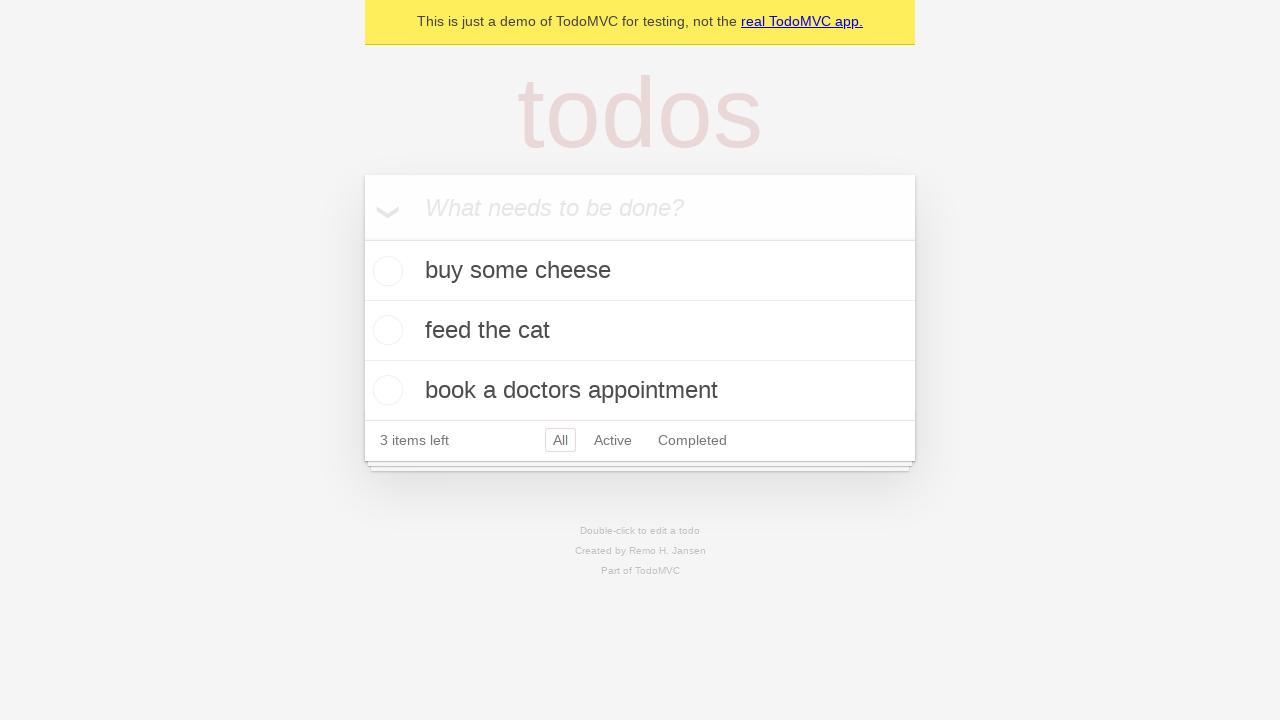

Waited for third todo item to appear in list
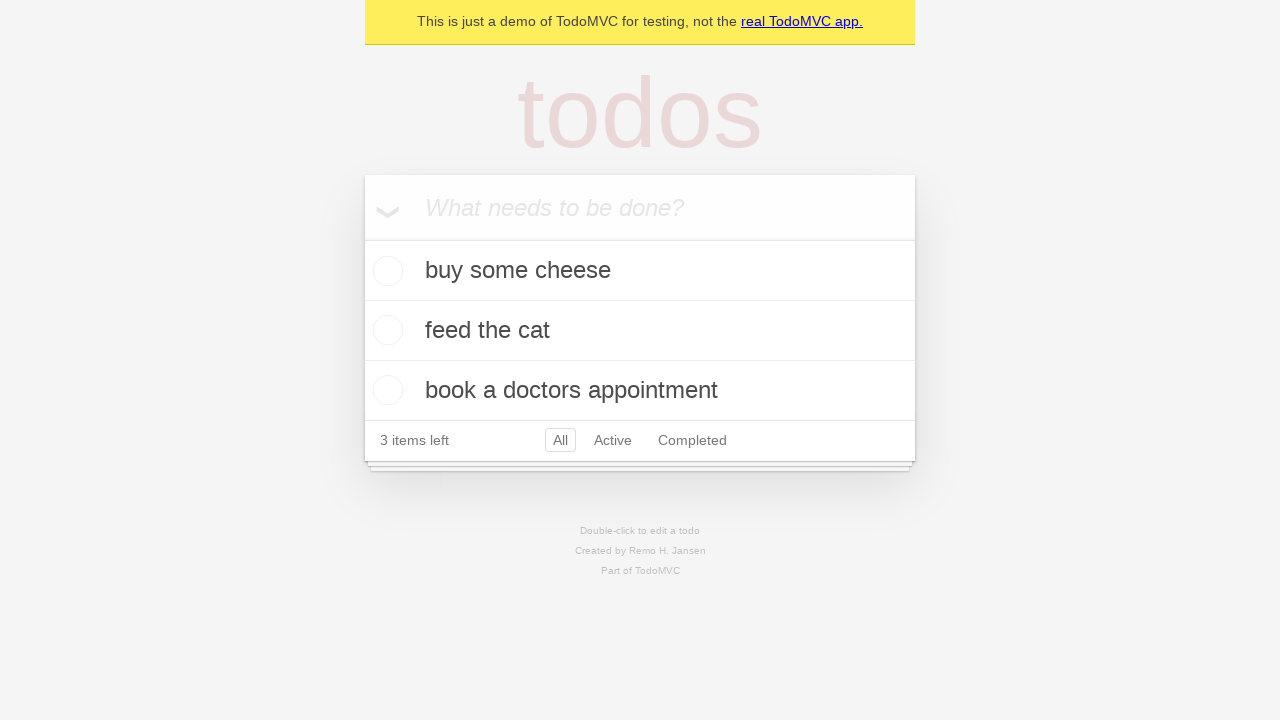

Checked first todo item as completed at (385, 271) on .todo-list li .toggle >> nth=0
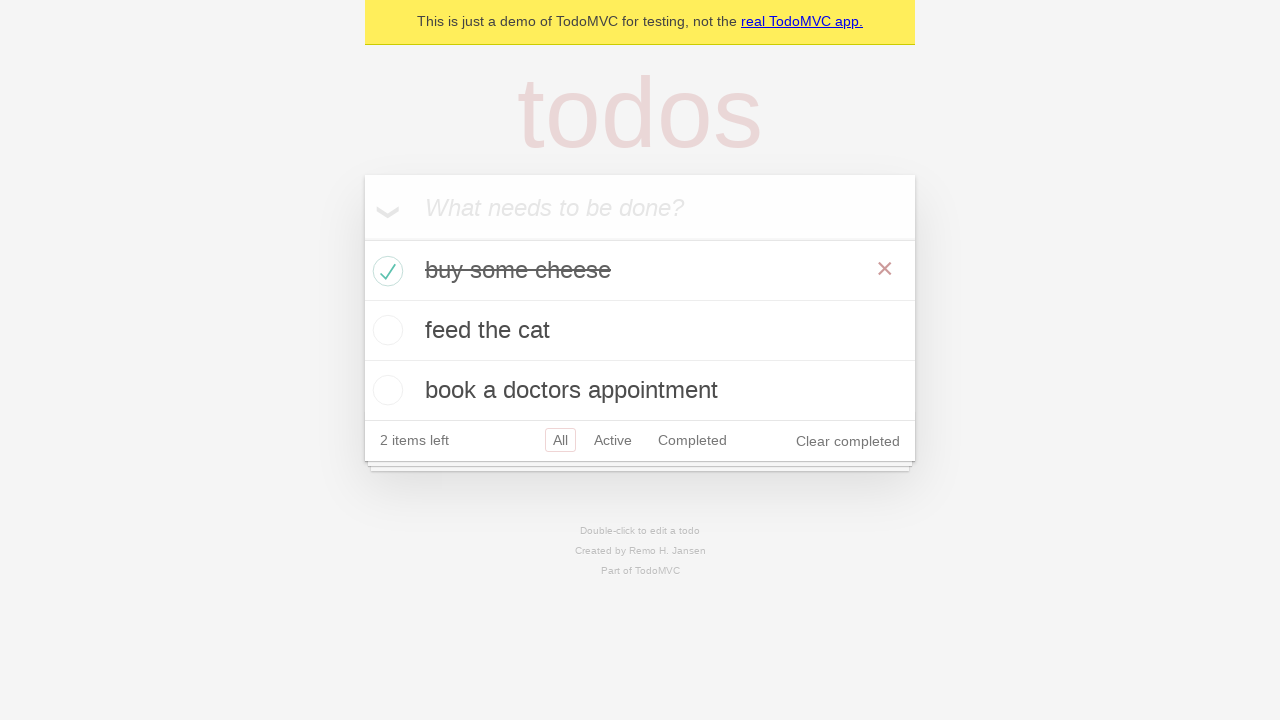

Clear completed button appeared after marking item as complete
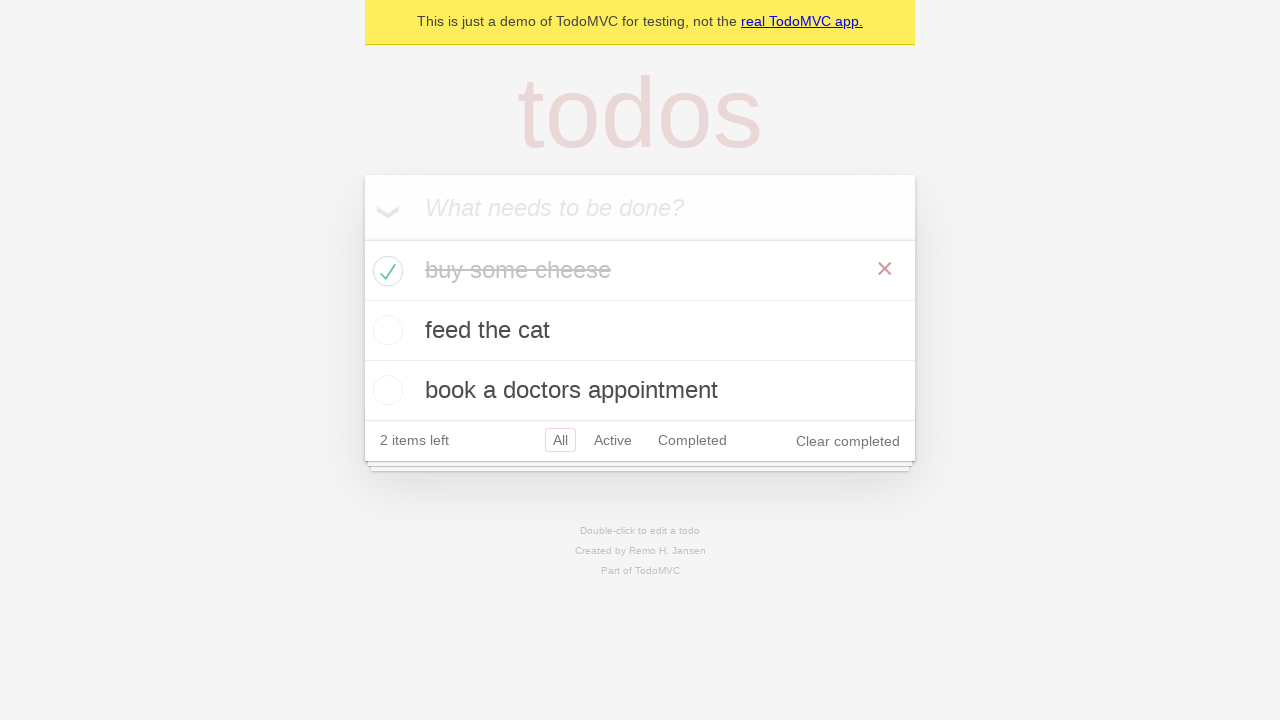

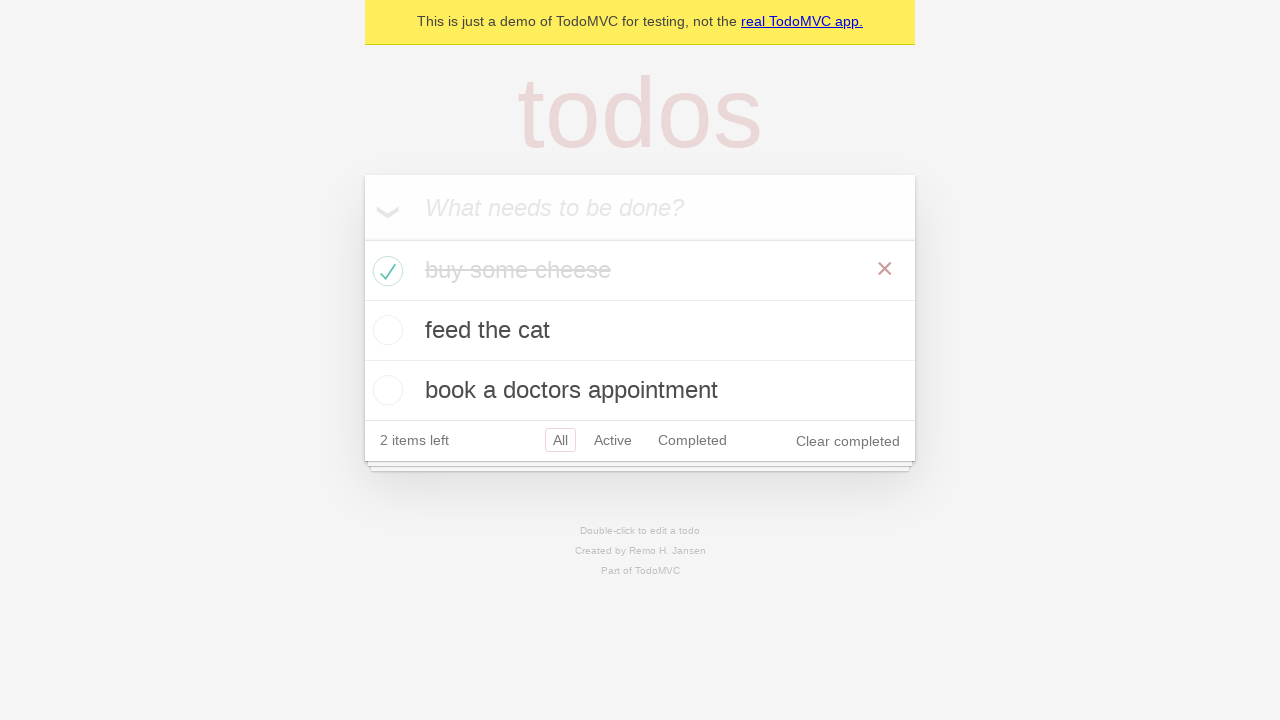